Tests alert dialog by clicking alert button, verifying alert text, and accepting the alert

Starting URL: https://antoniotrindade.com.br/treinoautomacao/elementsweb.html

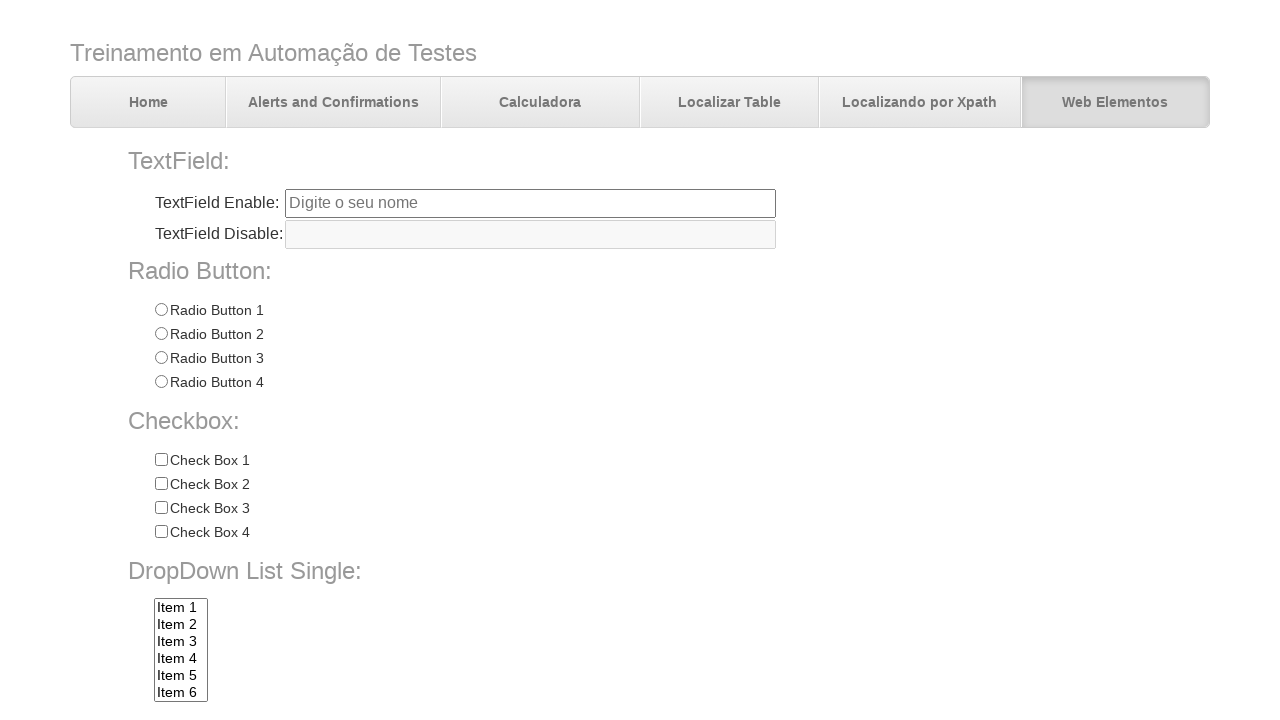

Set up dialog handler to accept alerts
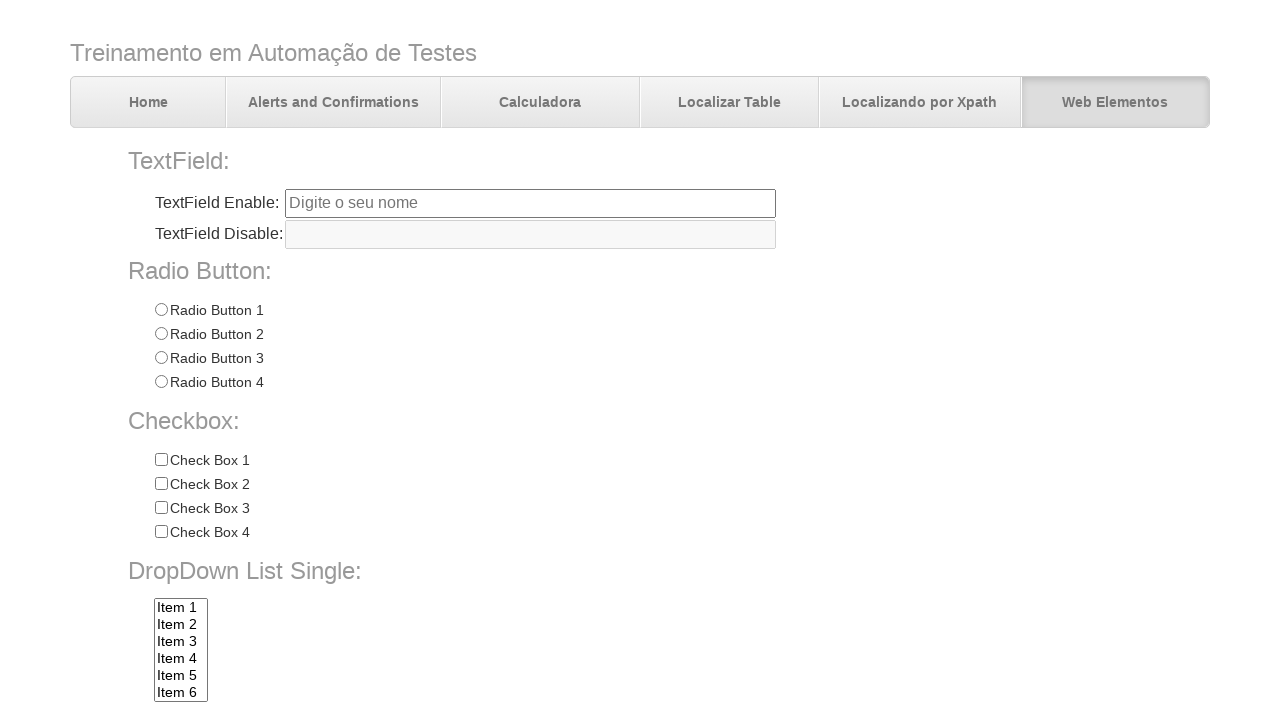

Clicked alert button to trigger alert dialog at (366, 644) on input[name='alertbtn']
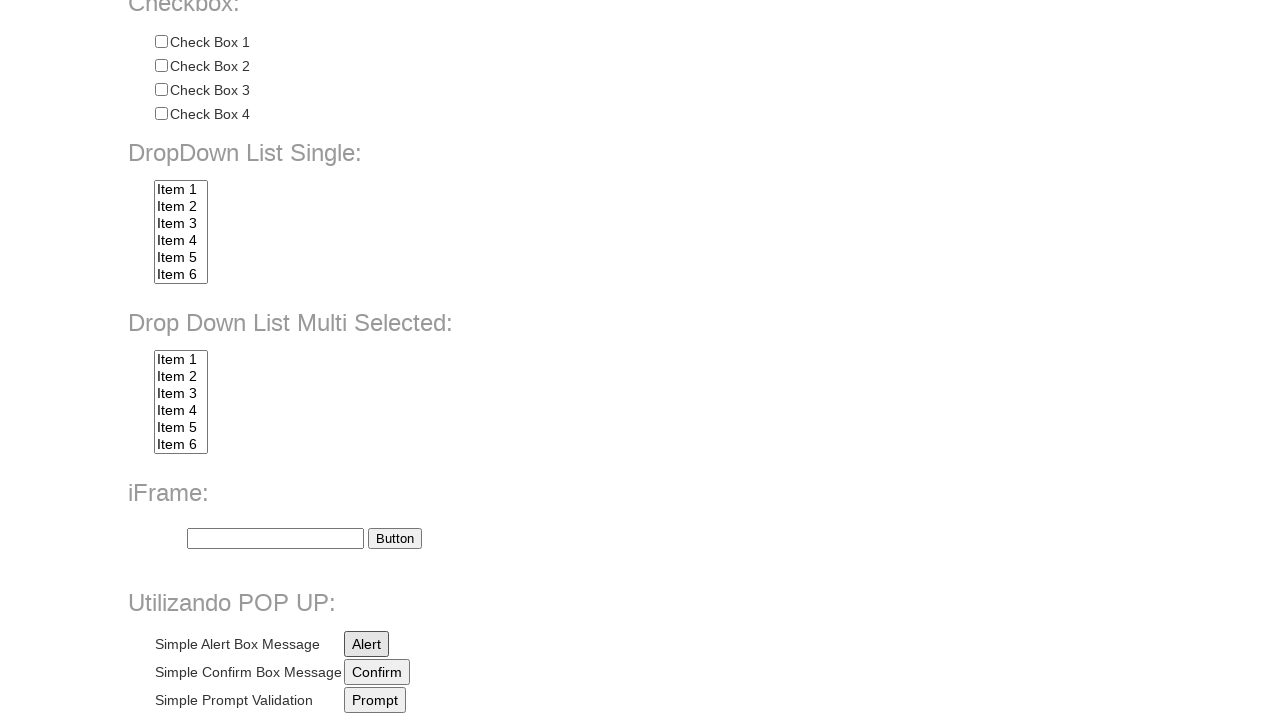

Waited for alert dialog to be processed
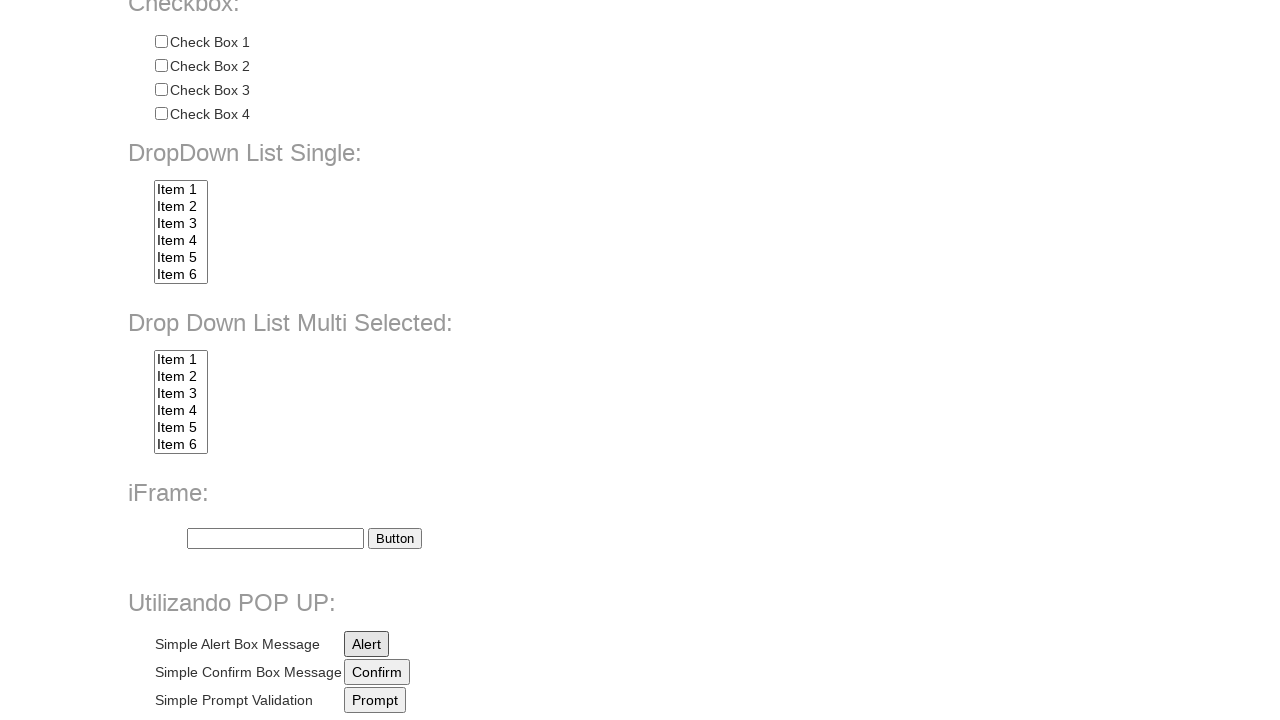

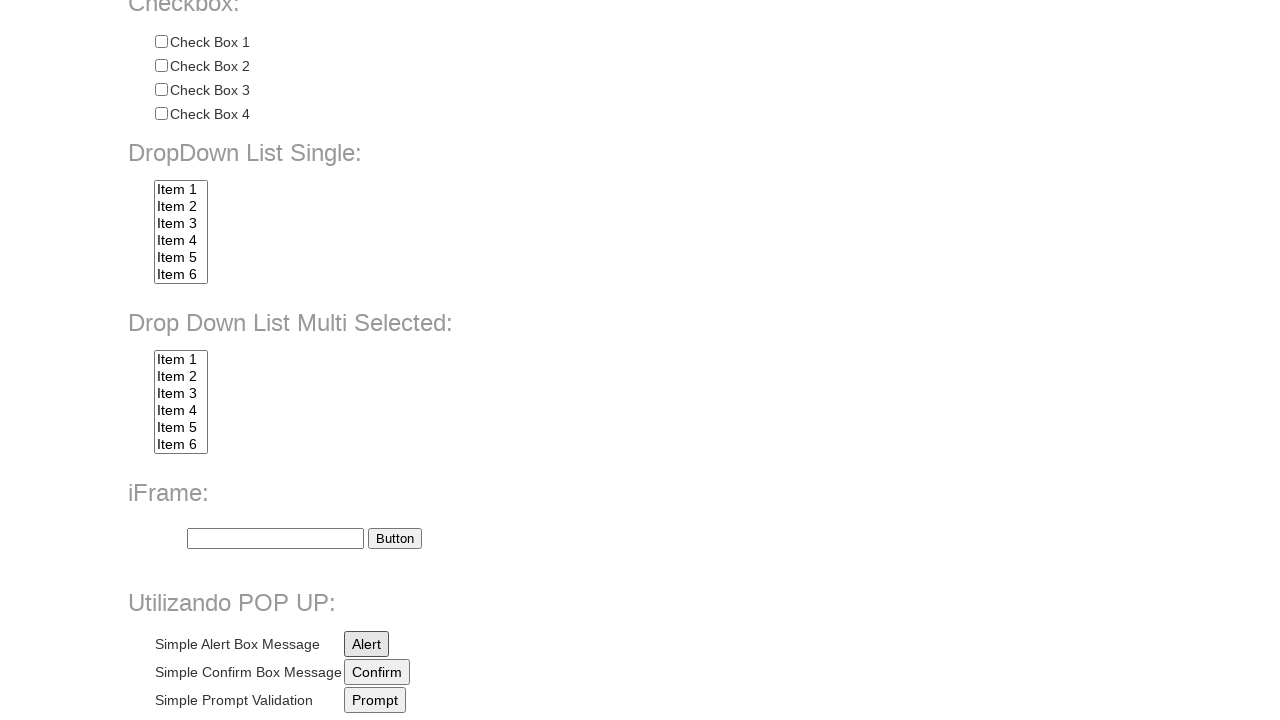